Tests that checkbox and label are hidden when editing a todo item.

Starting URL: https://demo.playwright.dev/todomvc

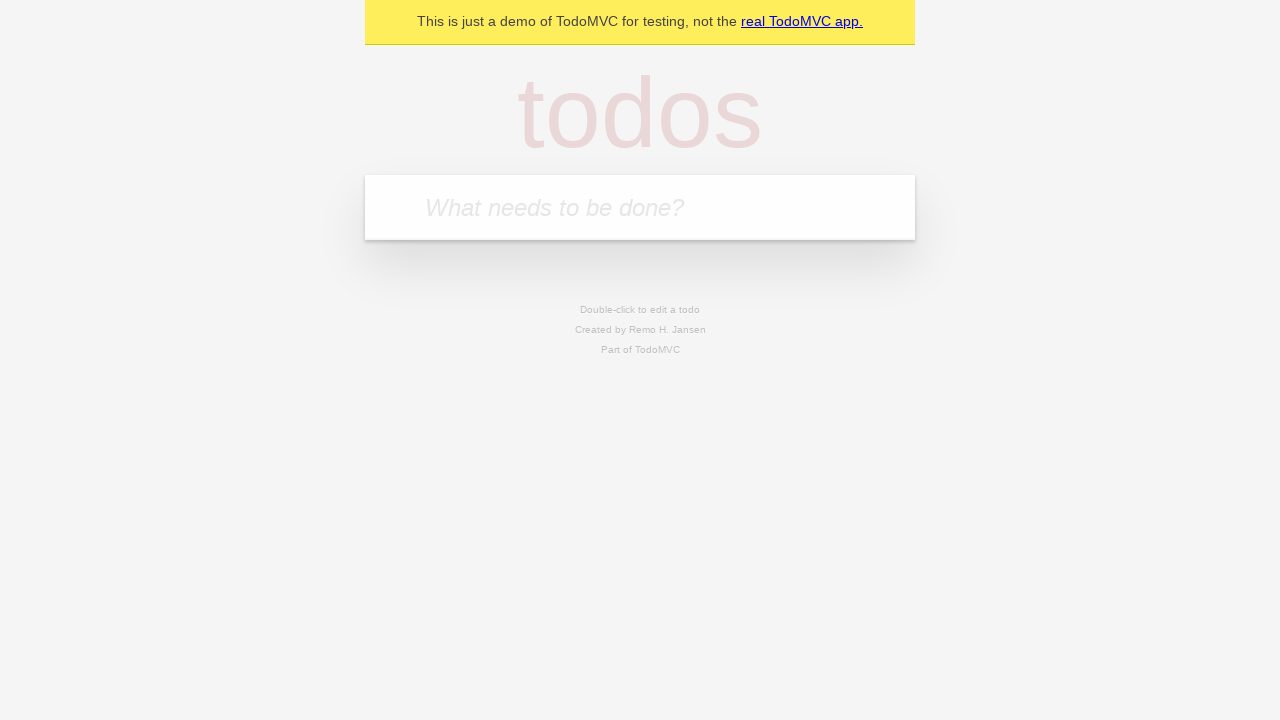

Filled todo input with 'buy some cheese' on internal:attr=[placeholder="What needs to be done?"i]
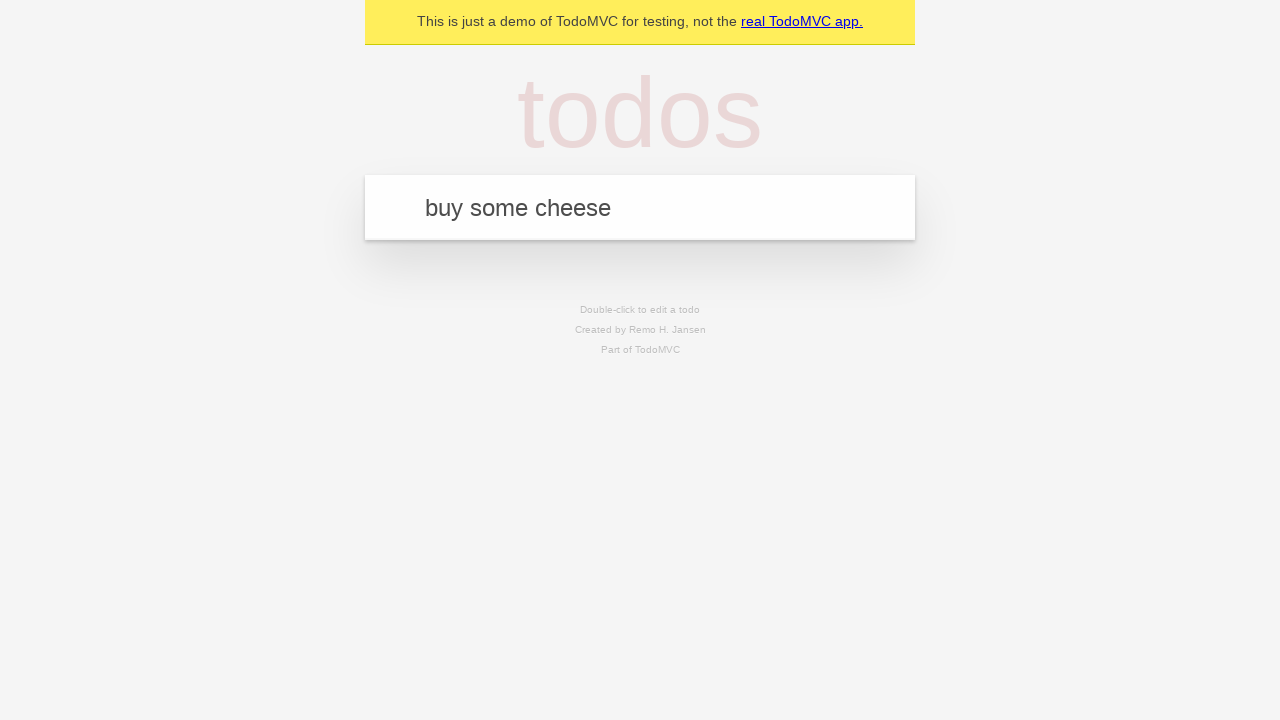

Pressed Enter to create first todo on internal:attr=[placeholder="What needs to be done?"i]
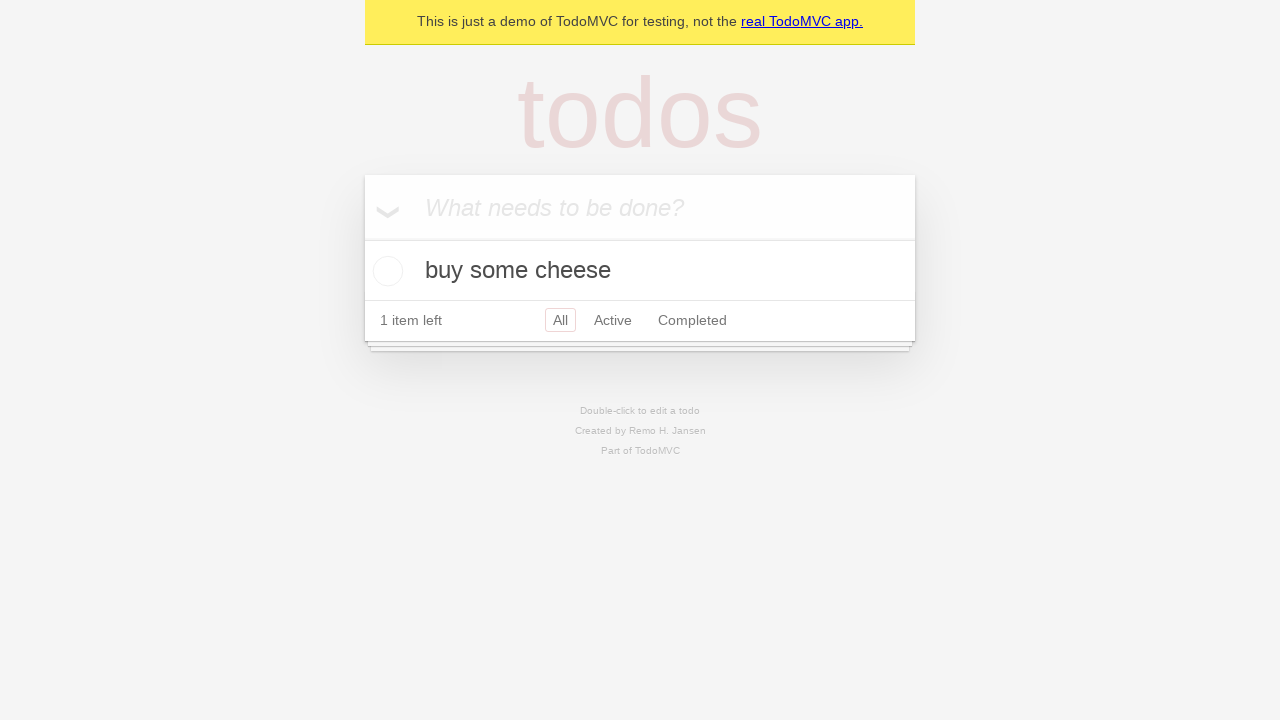

Filled todo input with 'feed the cat' on internal:attr=[placeholder="What needs to be done?"i]
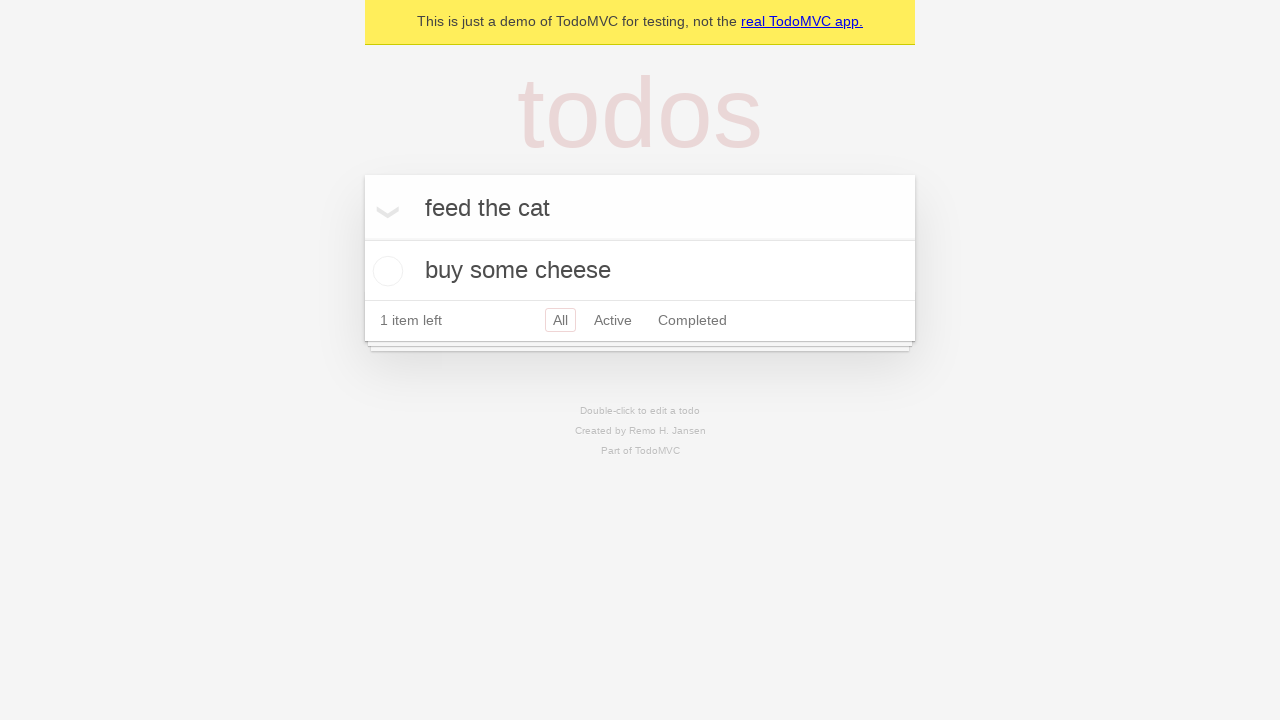

Pressed Enter to create second todo on internal:attr=[placeholder="What needs to be done?"i]
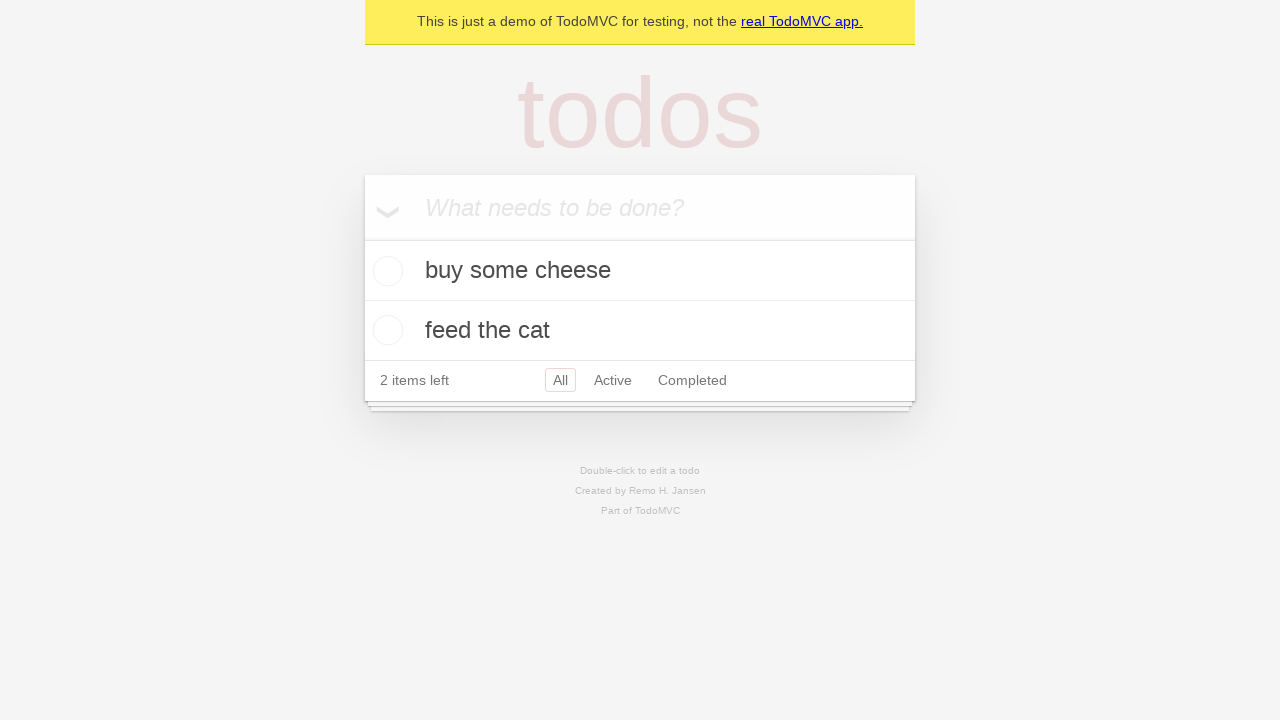

Filled todo input with 'book a doctors appointment' on internal:attr=[placeholder="What needs to be done?"i]
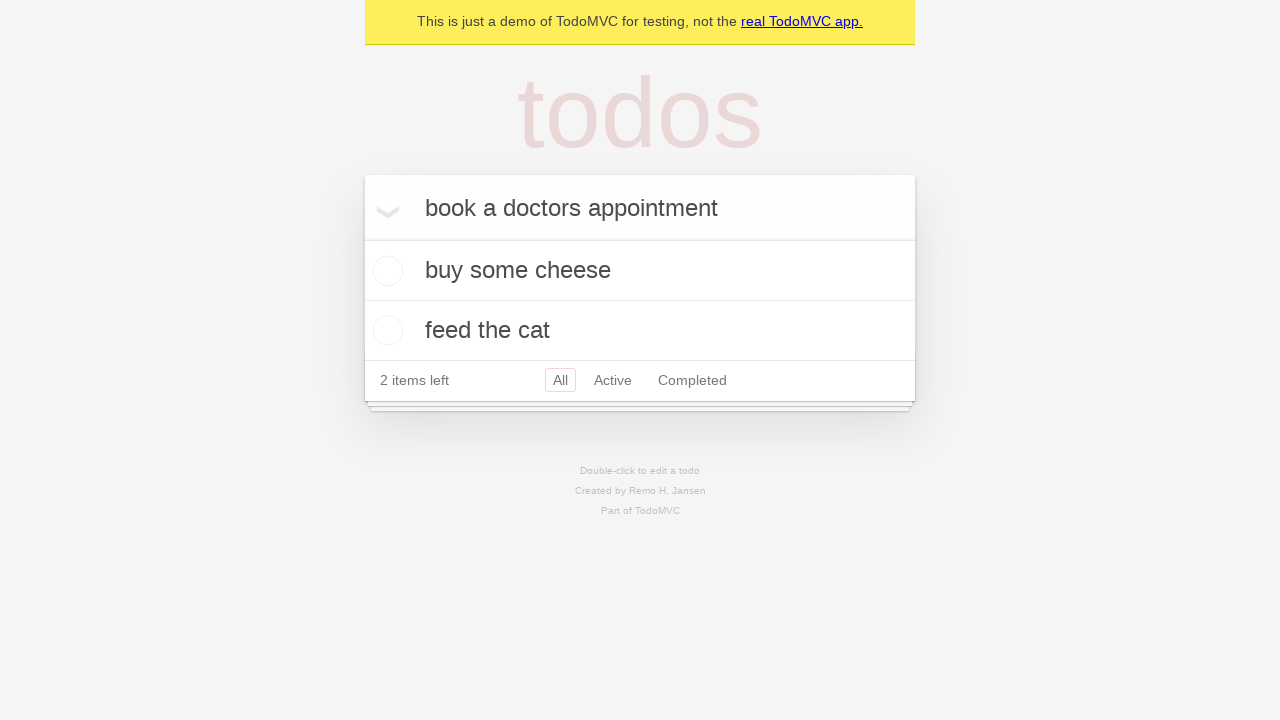

Pressed Enter to create third todo on internal:attr=[placeholder="What needs to be done?"i]
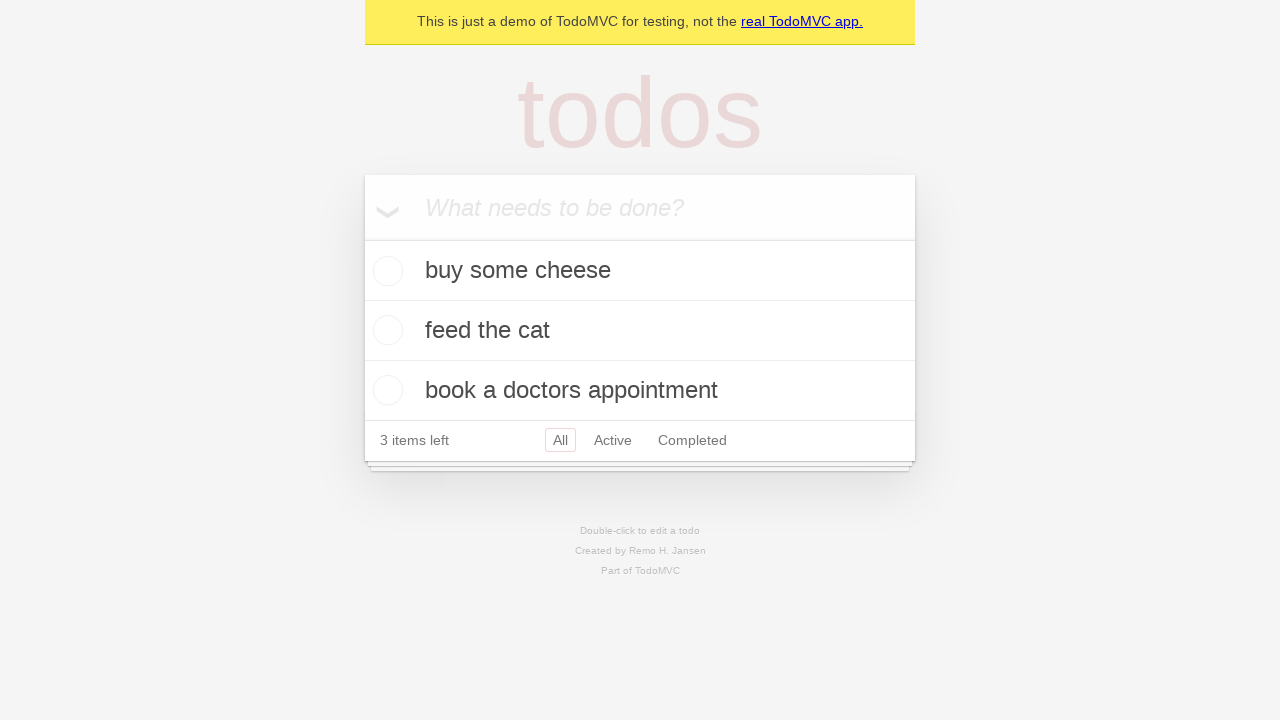

Double-clicked second todo item to enter edit mode at (640, 331) on internal:testid=[data-testid="todo-item"s] >> nth=1
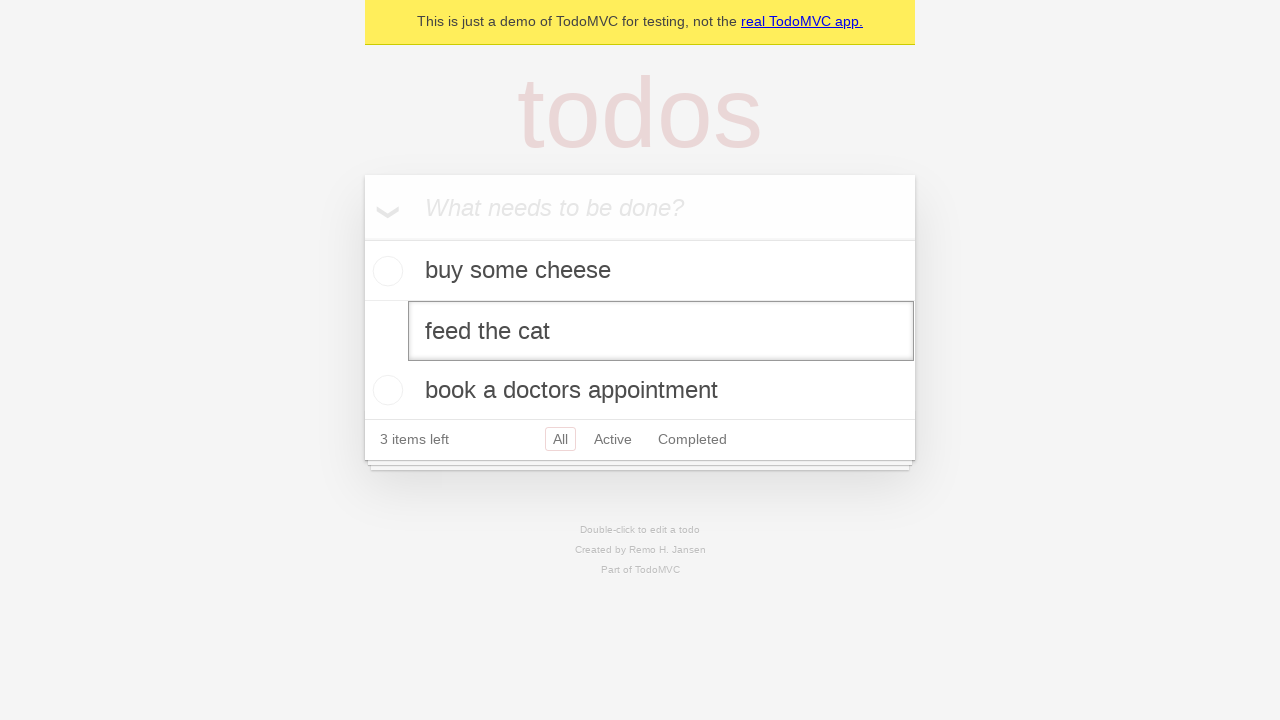

Edit textbox appeared, confirming edit mode is active
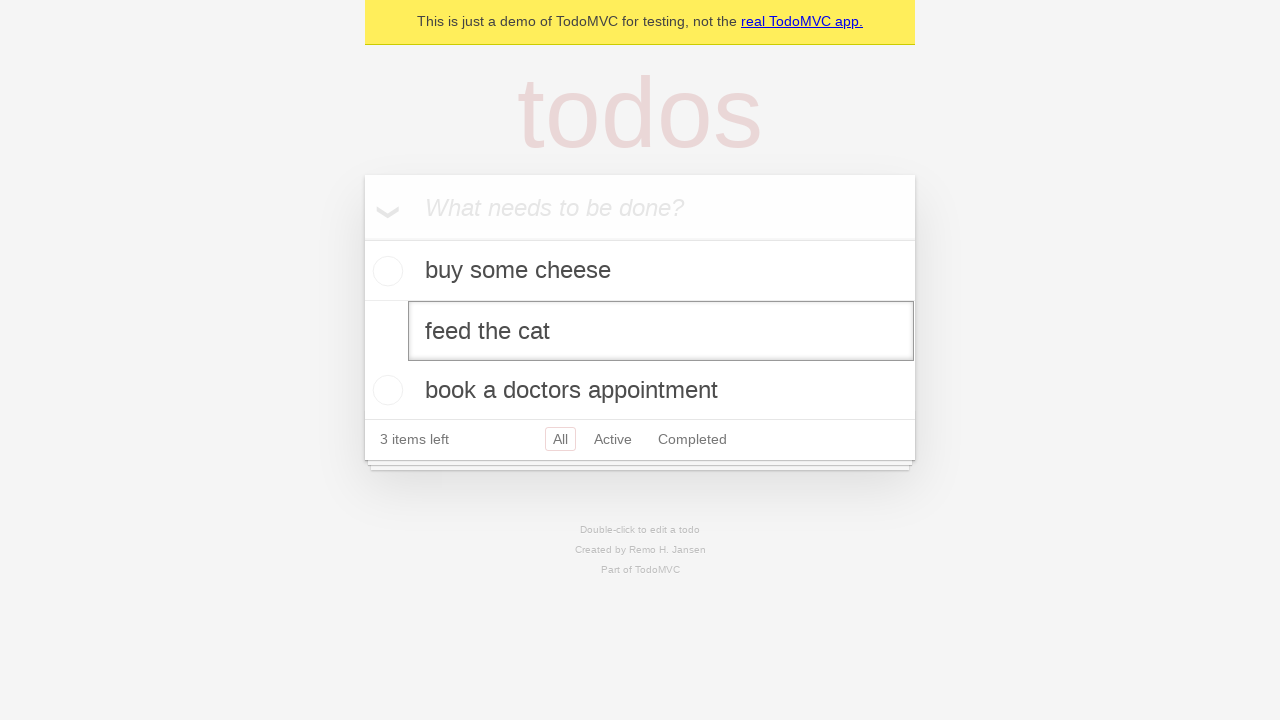

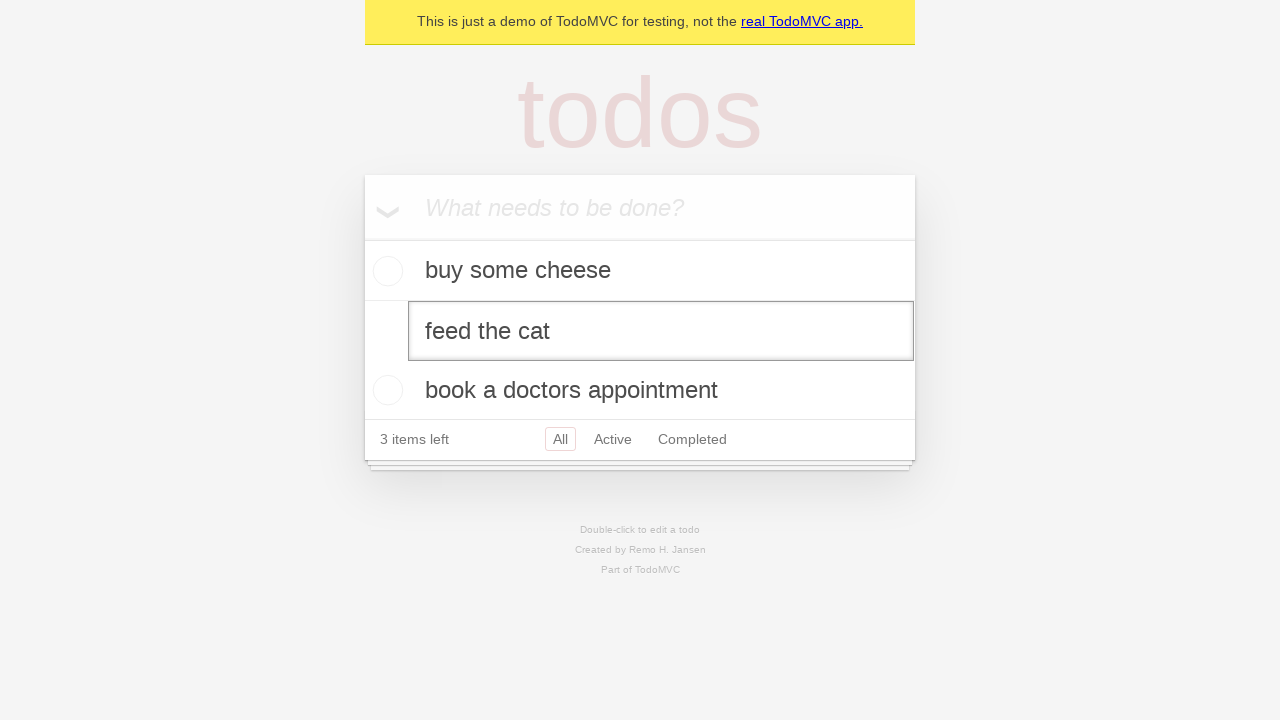